Navigates to Zero Bank login page and verifies that the header text is displayed correctly

Starting URL: http://zero.webappsecurity.com/login.html

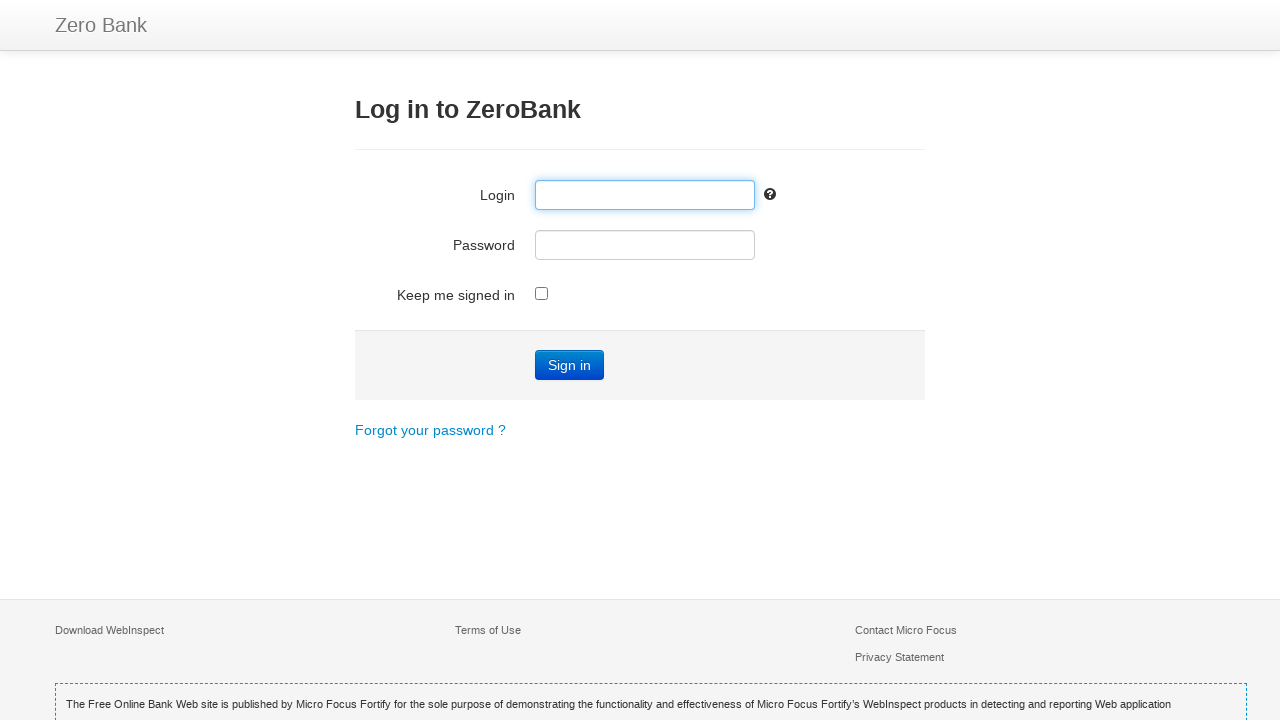

Navigated to Zero Bank login page
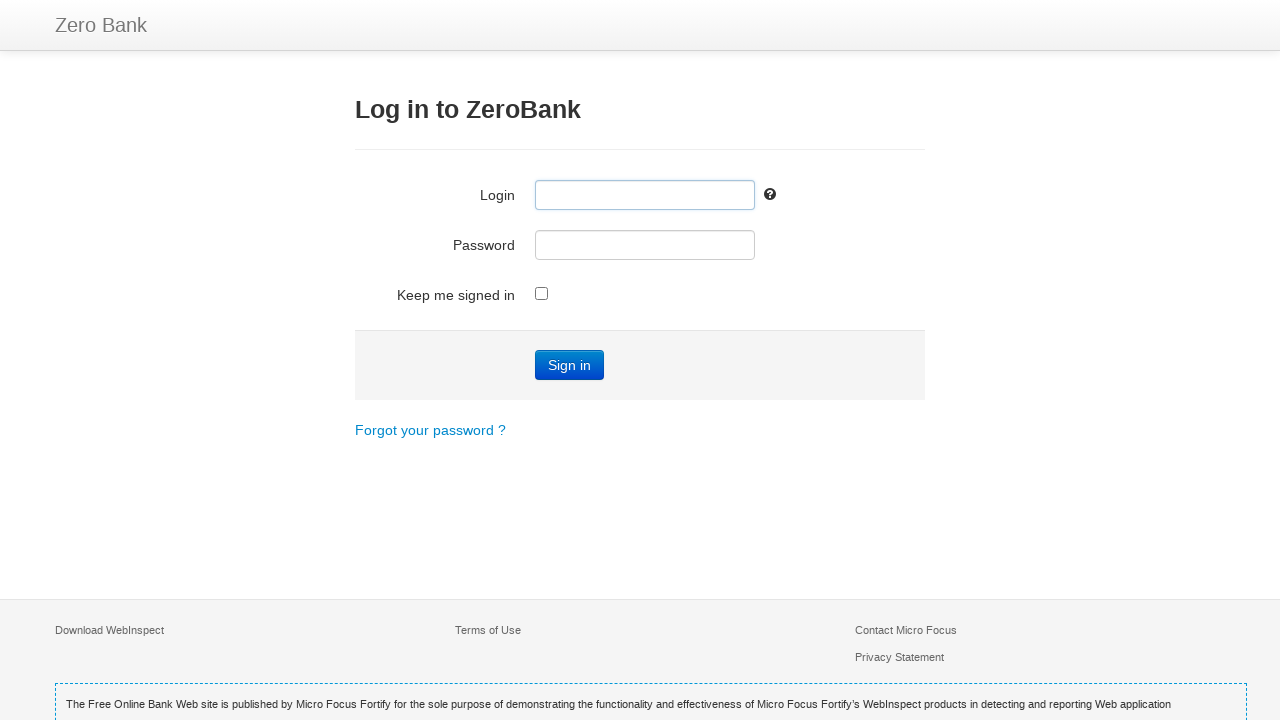

Header element (h3) is present on the page
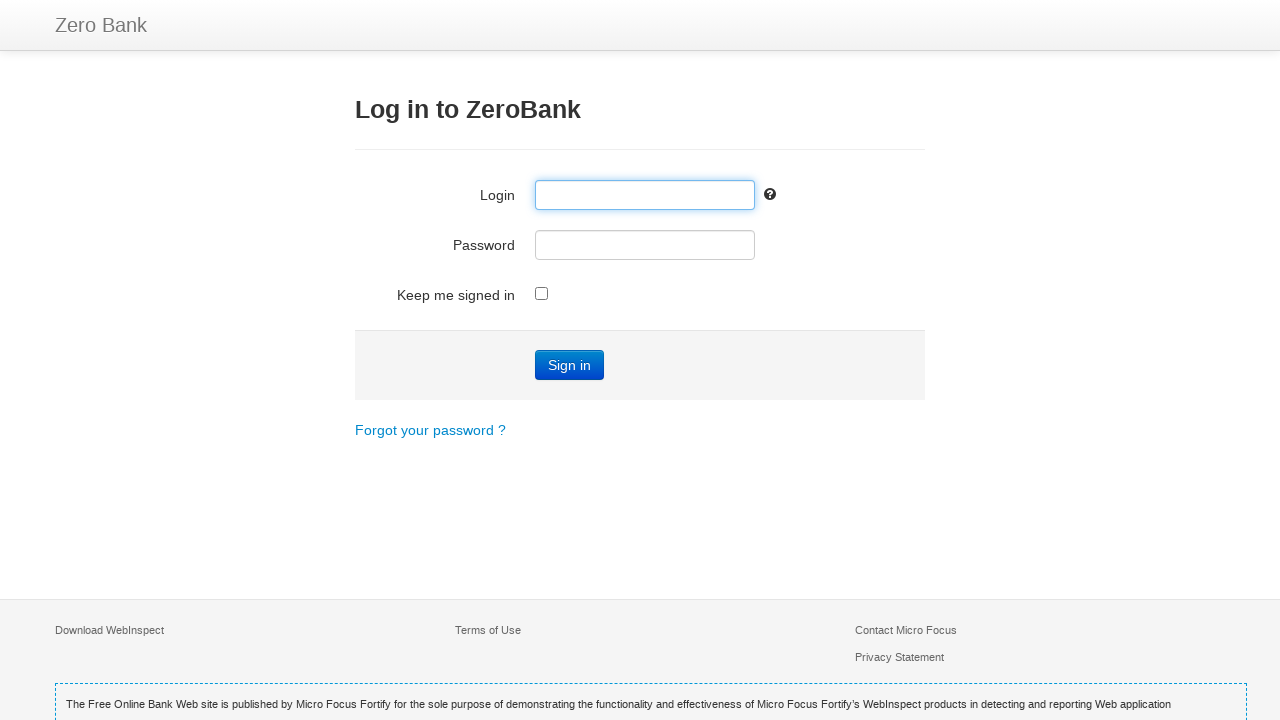

Located h3 header element
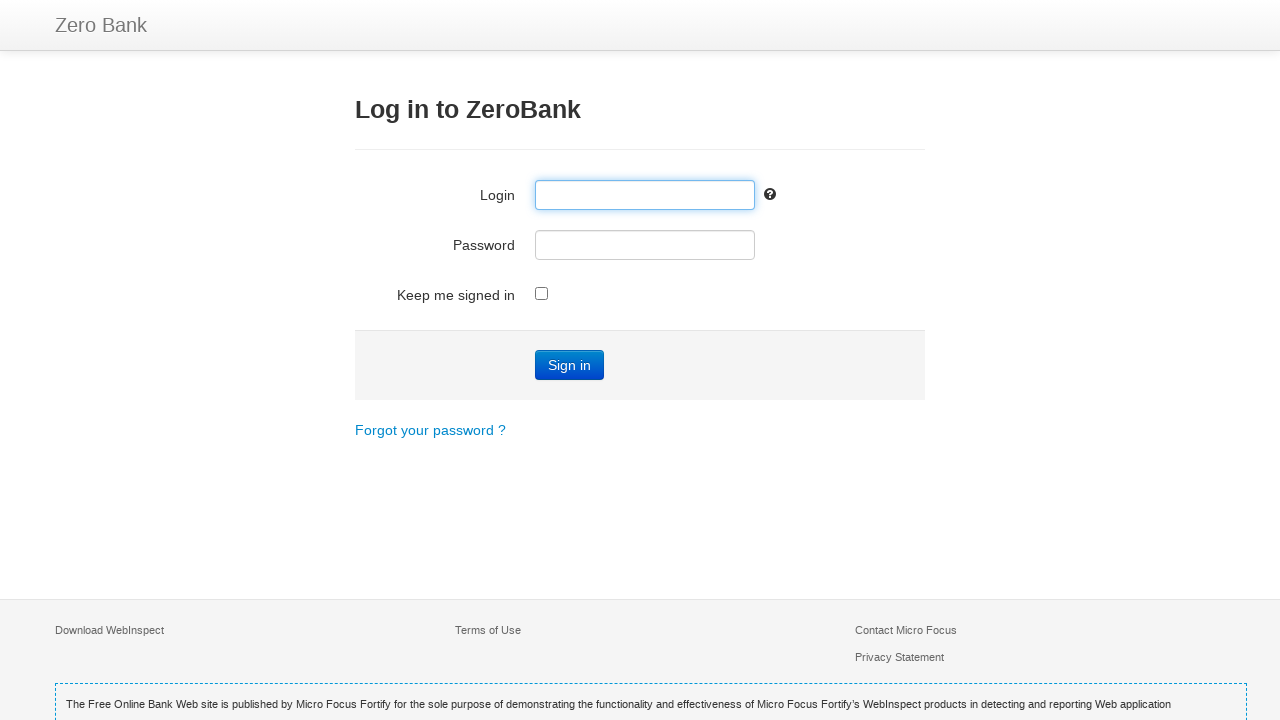

Header element is visible and ready
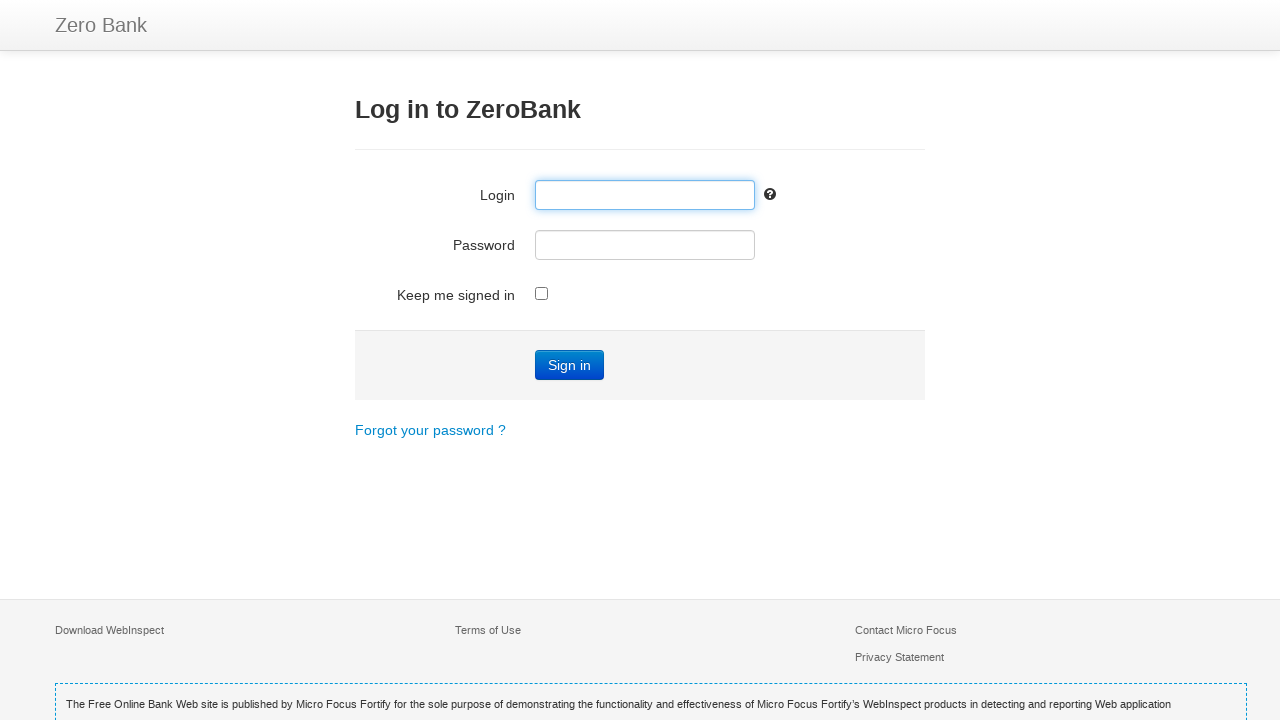

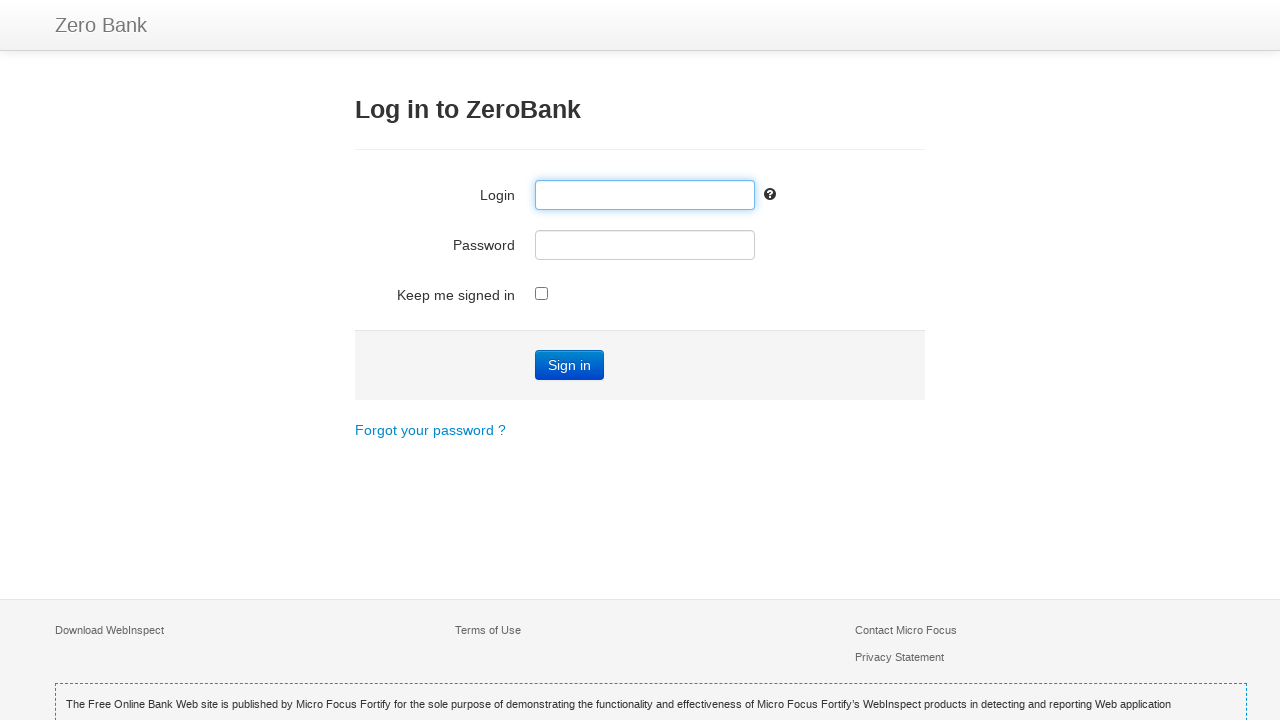